Tests static dropdown functionality by selecting an option from a dropdown menu by index

Starting URL: https://rahulshettyacademy.com/AutomationPractice/

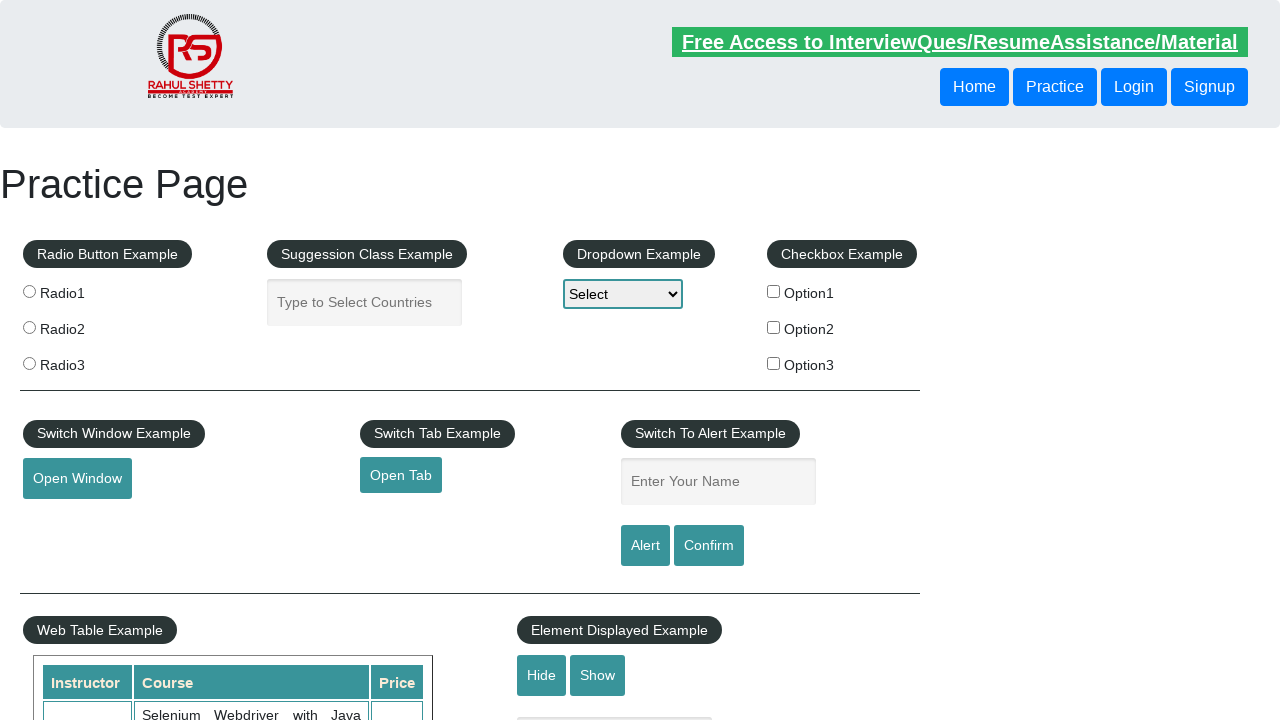

Navigated to AutomationPractice page
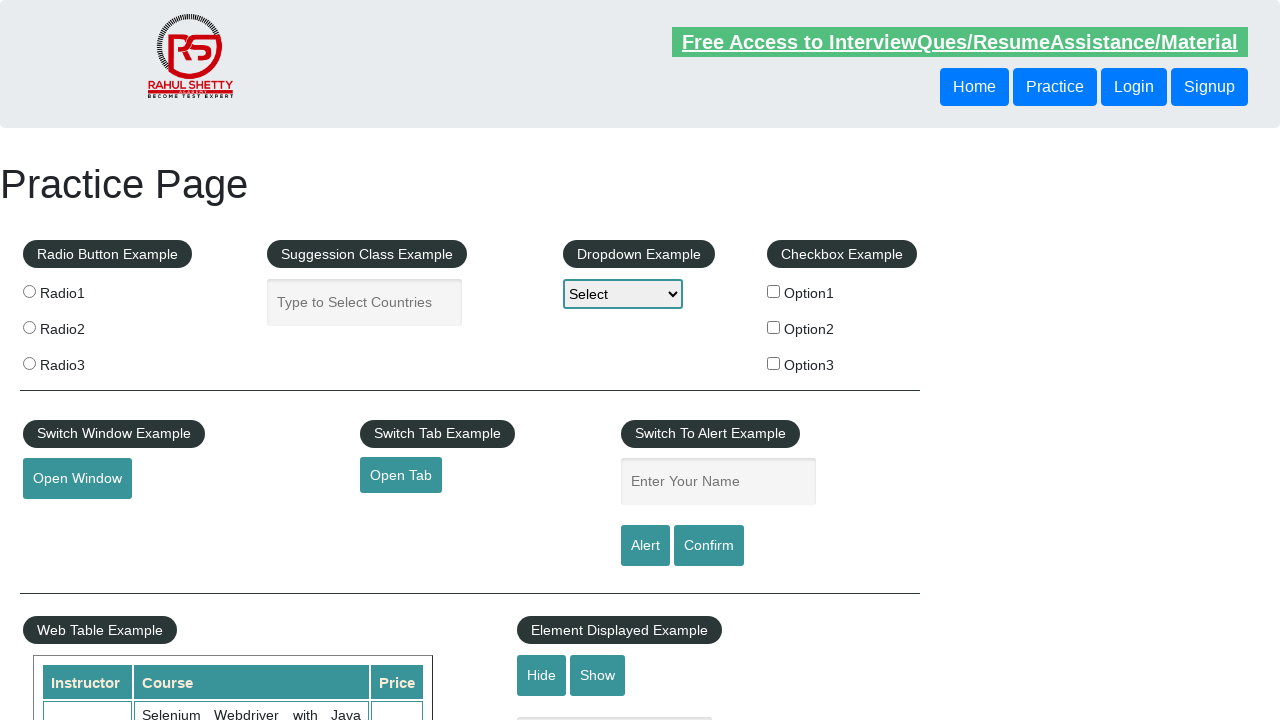

Selected option at index 2 from static dropdown menu on #dropdown-class-example
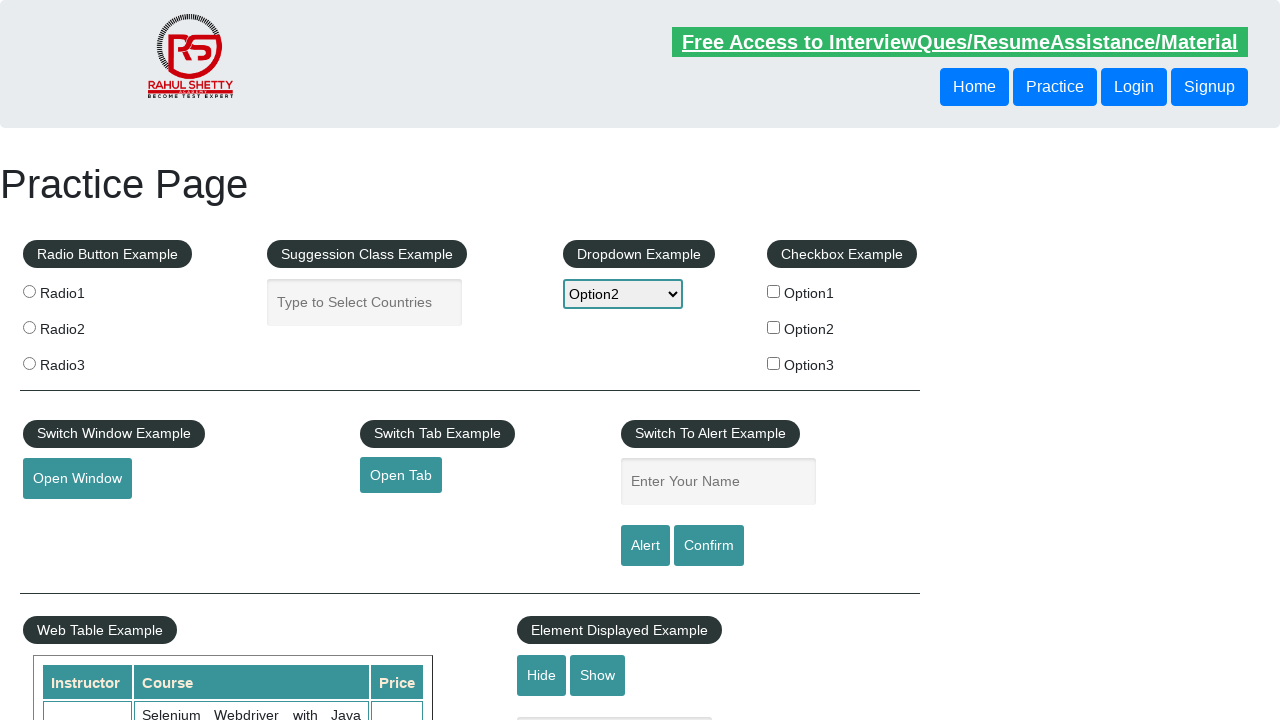

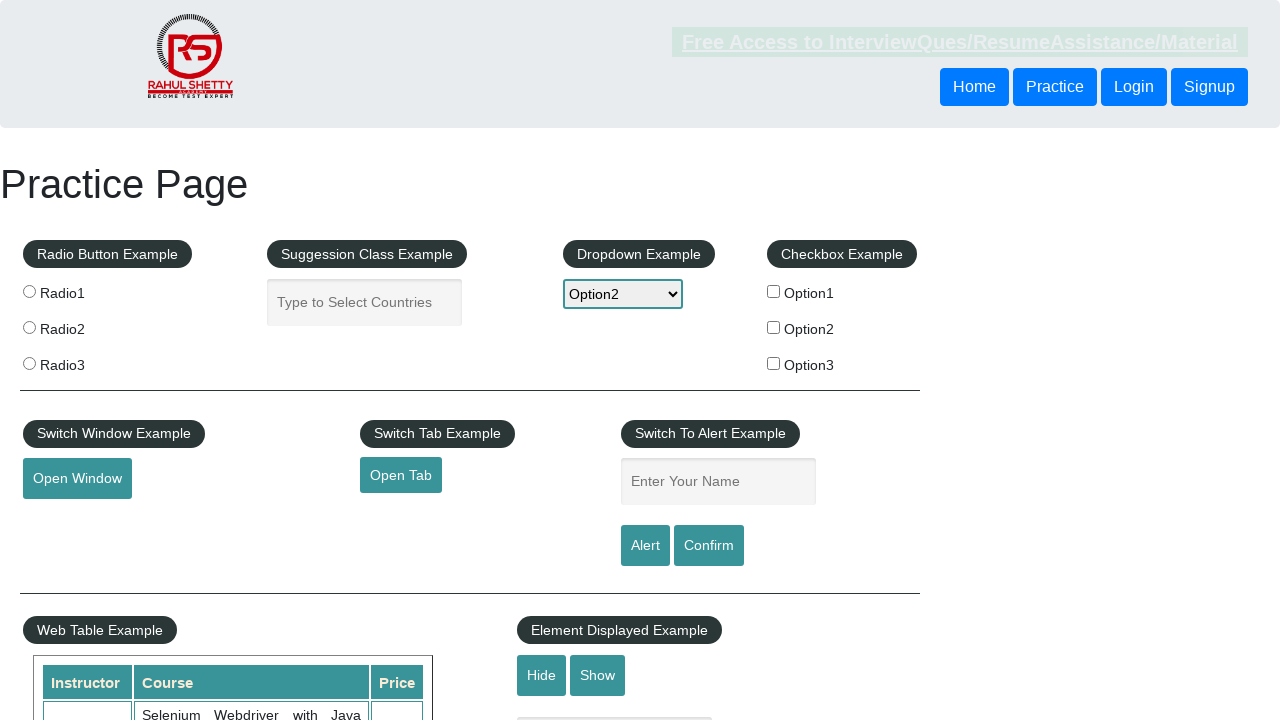